Navigates to a city generator website and waits for the canvas element containing the generated city map to load

Starting URL: https://watabou.github.io/city-generator/

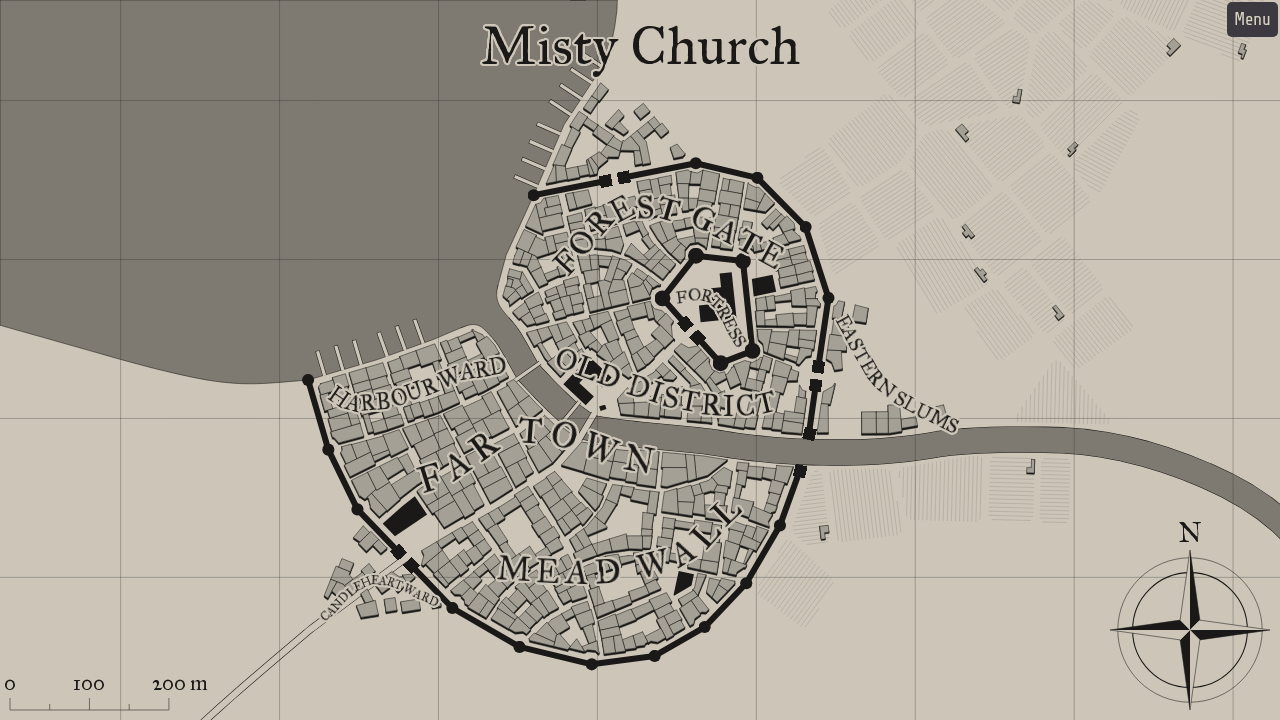

Navigated to city generator website
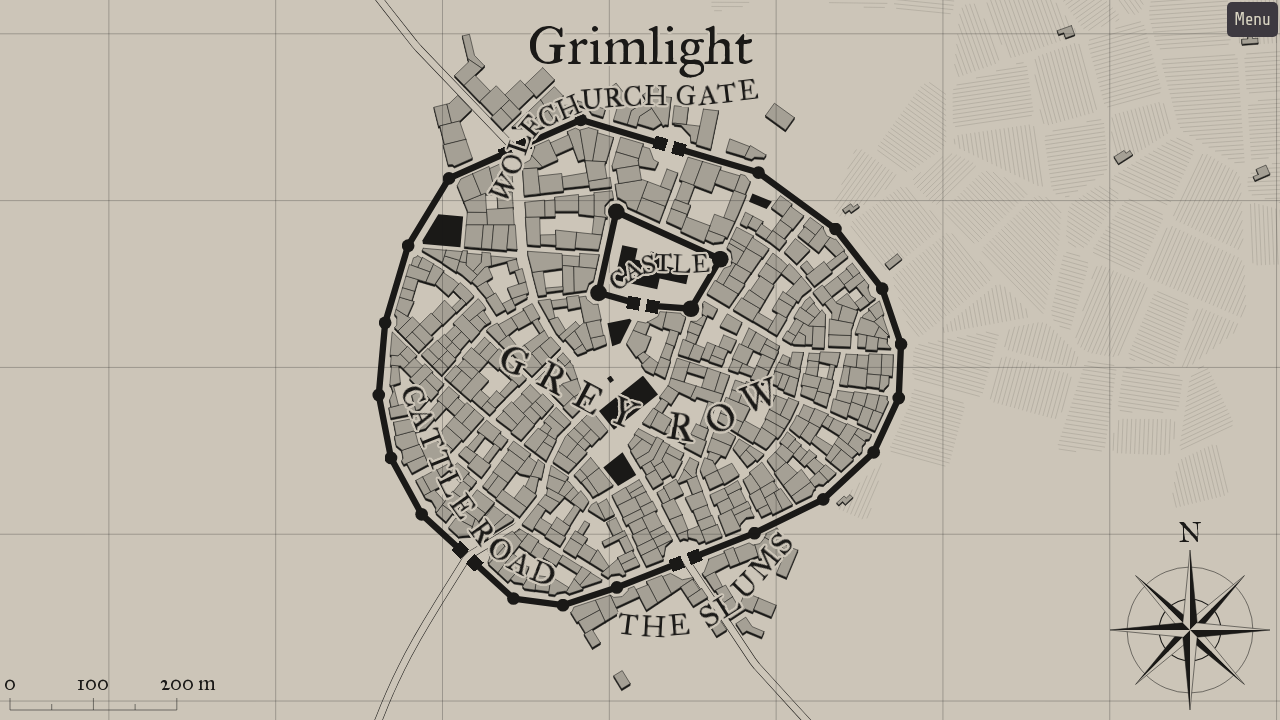

Canvas element containing city map loaded
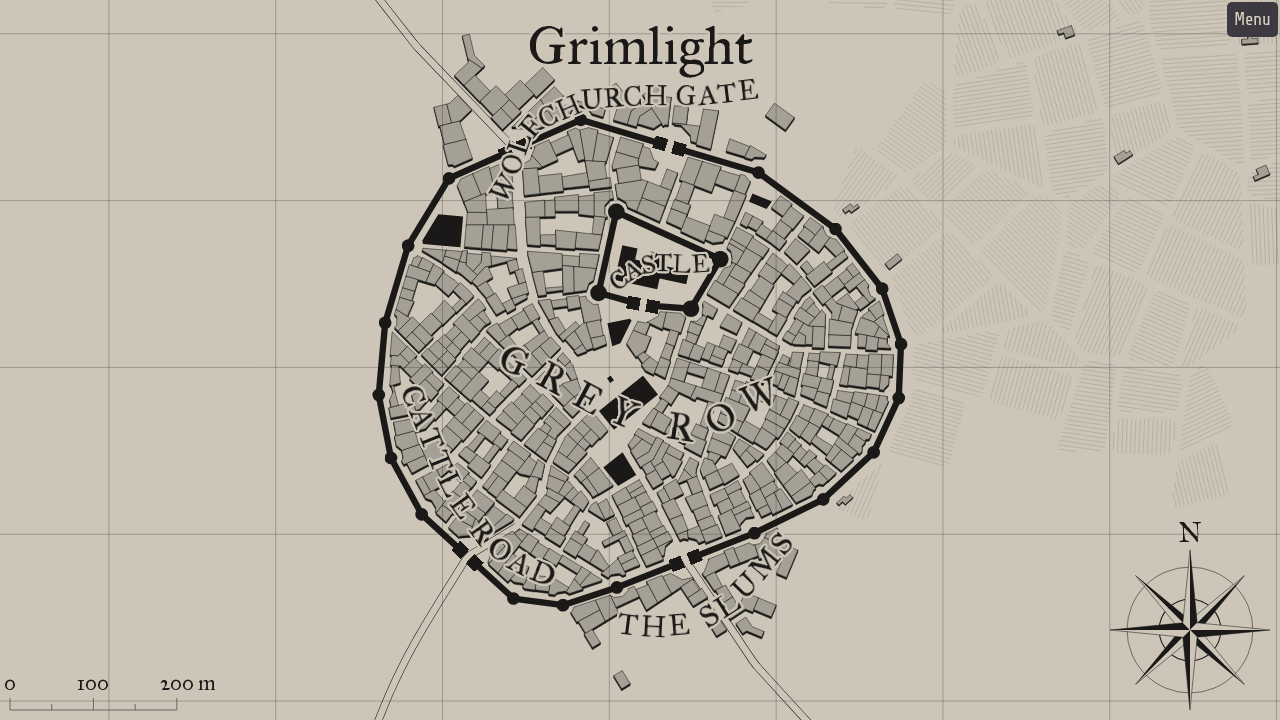

City map fully rendered after additional wait
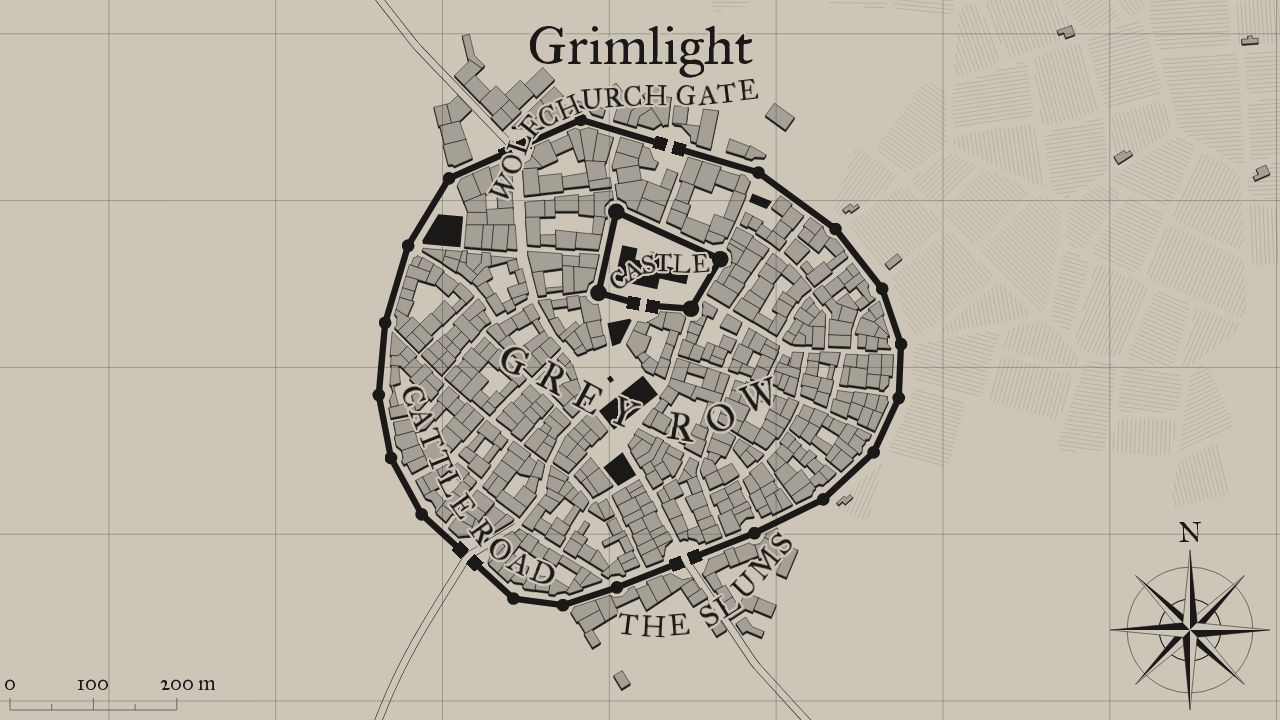

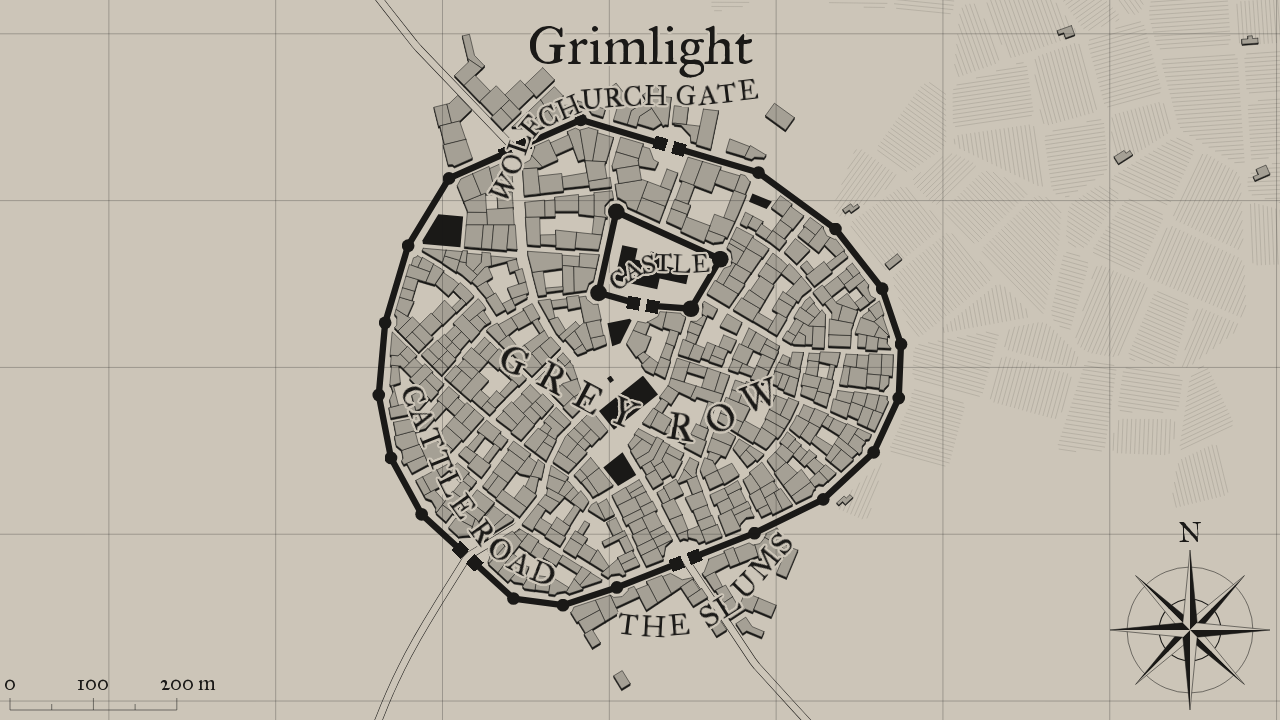